Tests double-click functionality on a button and verifies the resulting message appears

Starting URL: https://automationfc.github.io/basic-form/index.html

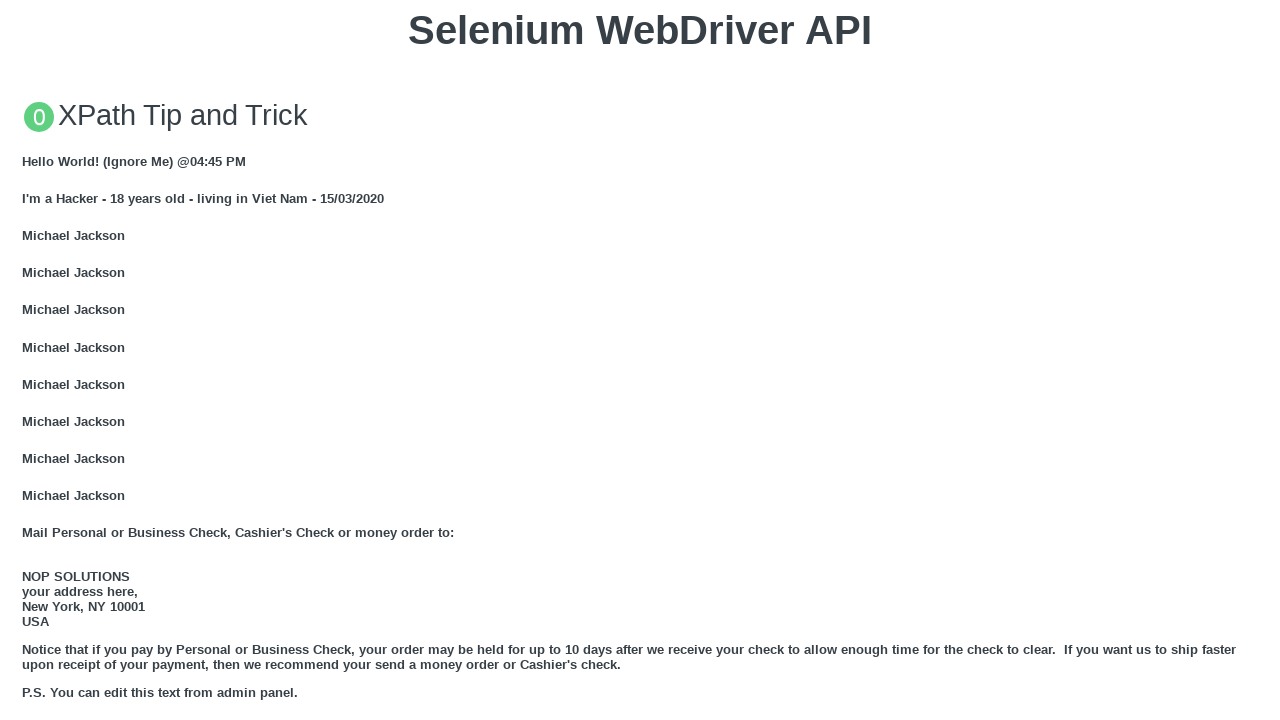

Scrolled double-click button into view
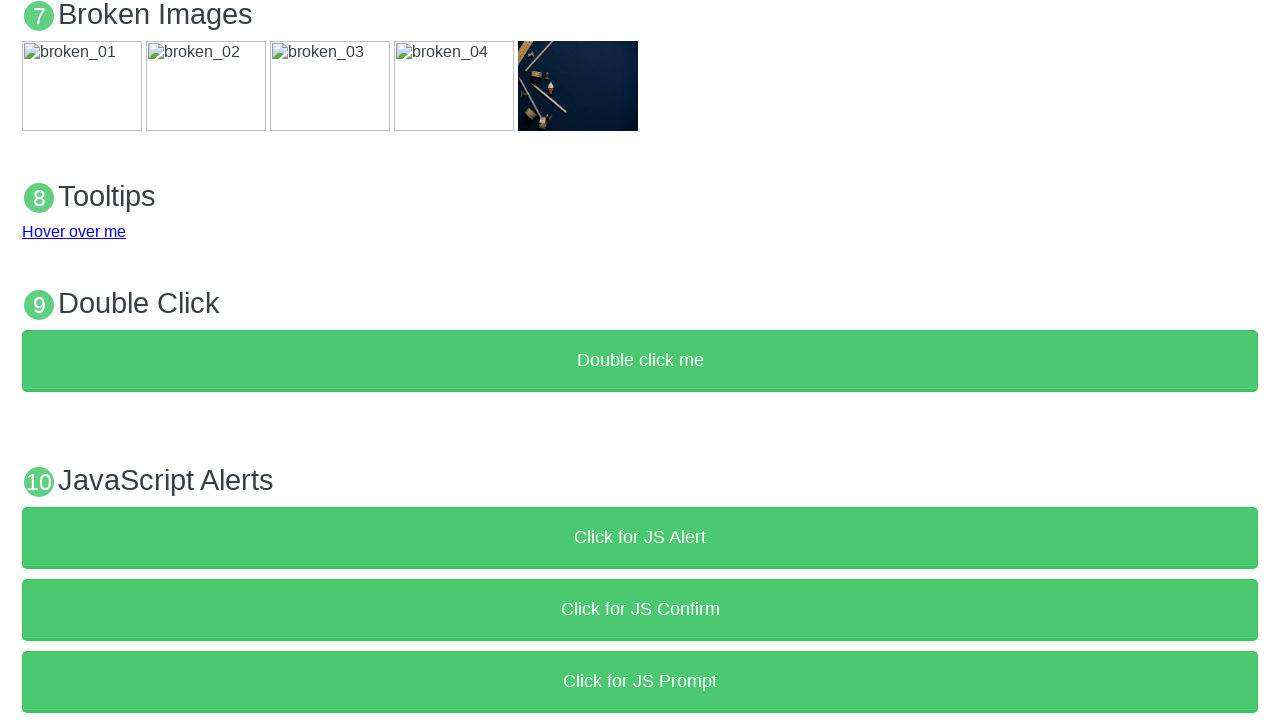

Double-clicked the button with ondblclick event handler at (640, 361) on button[ondblclick='doubleClickMe()']
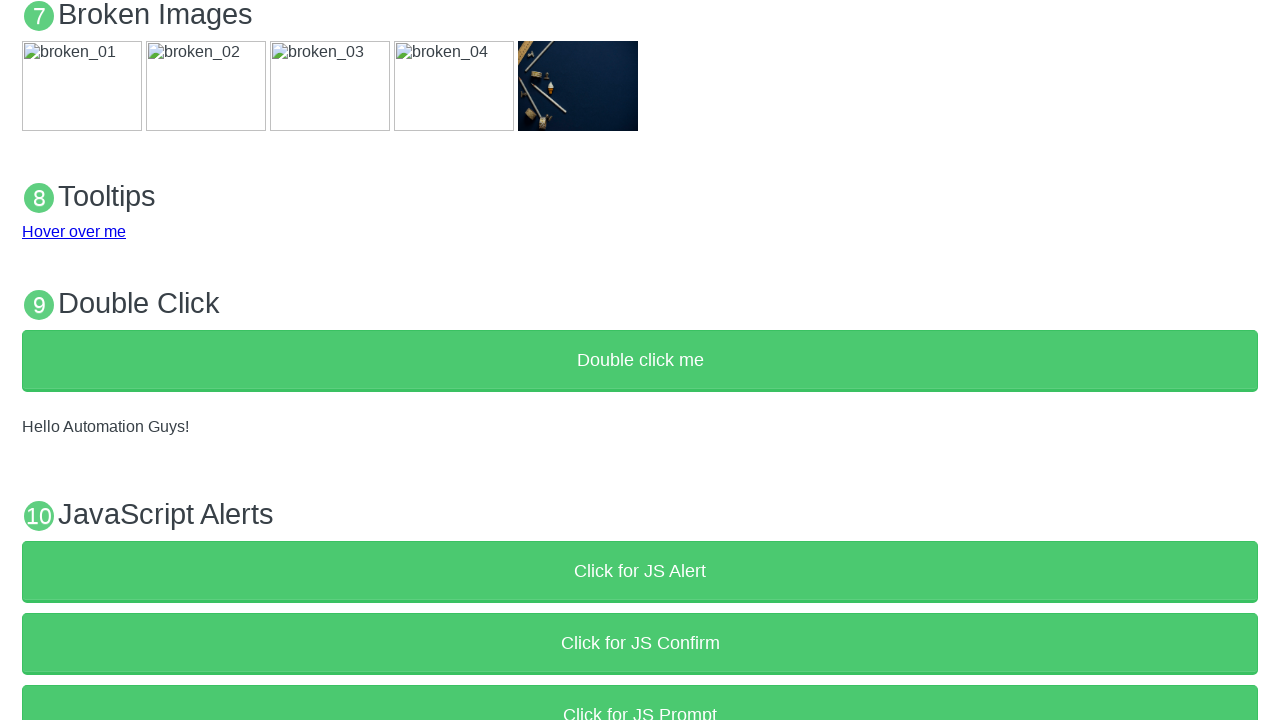

Verified that 'Hello Automation Guys!' message appeared after double-click
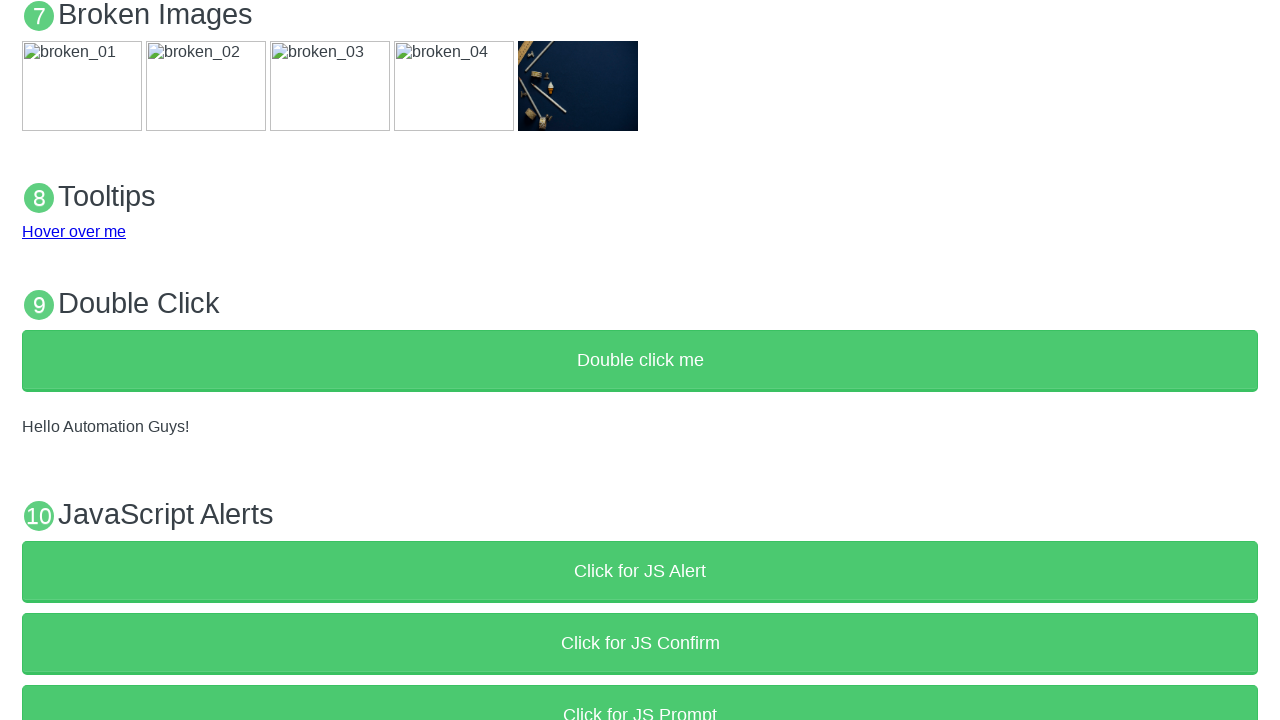

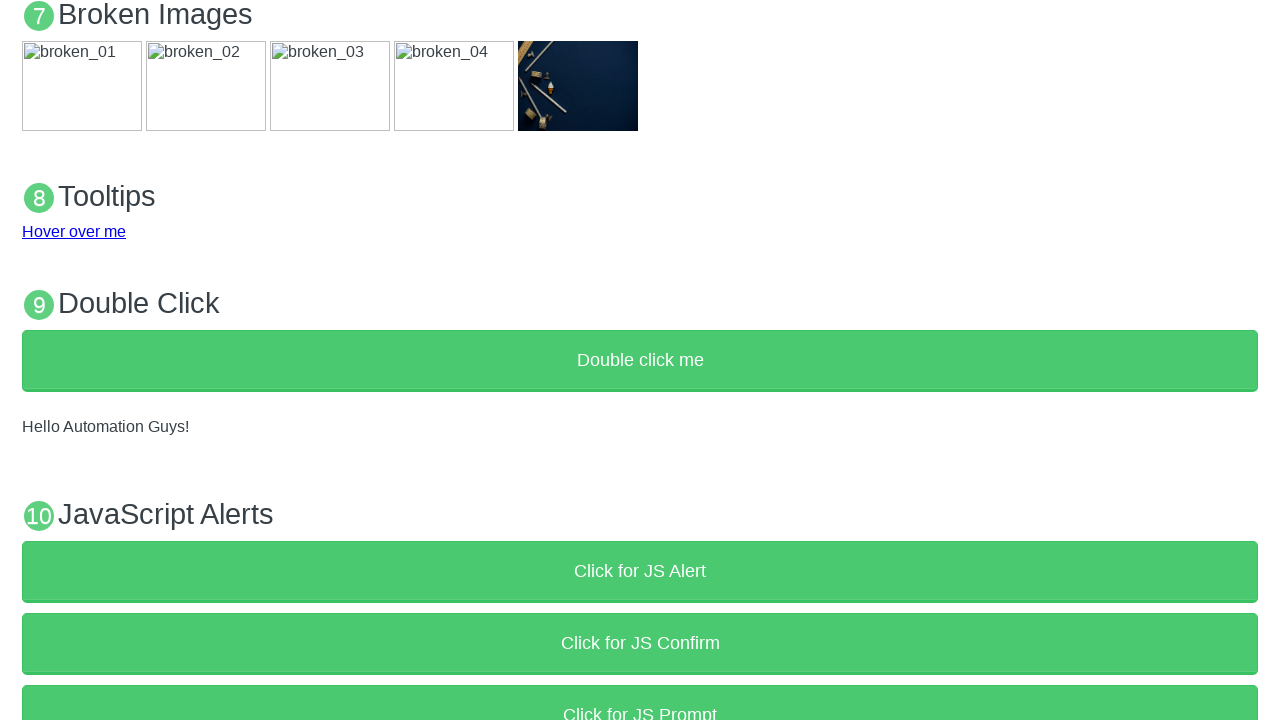